Navigates to wisequarter.com and verifies that the page title contains "Wise Quarter"

Starting URL: https://wisequarter.com

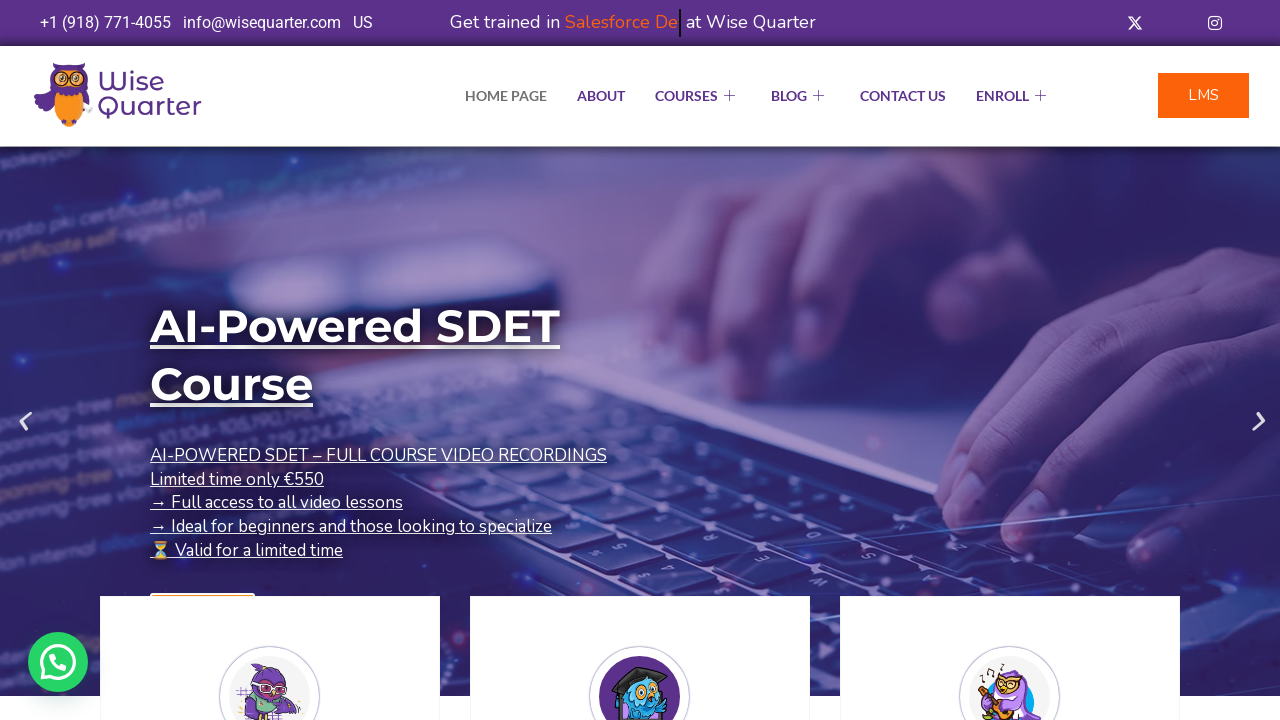

Waited for page to reach domcontentloaded state
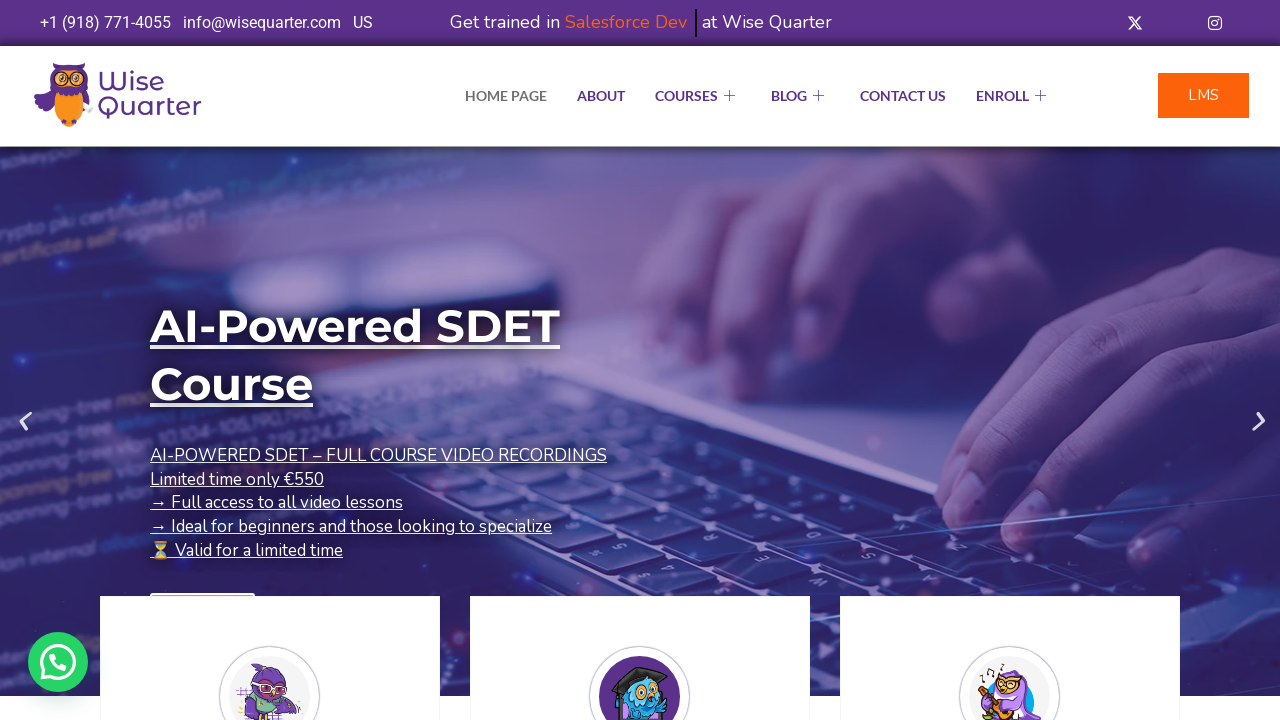

Verified page title contains 'Wise Quarter'
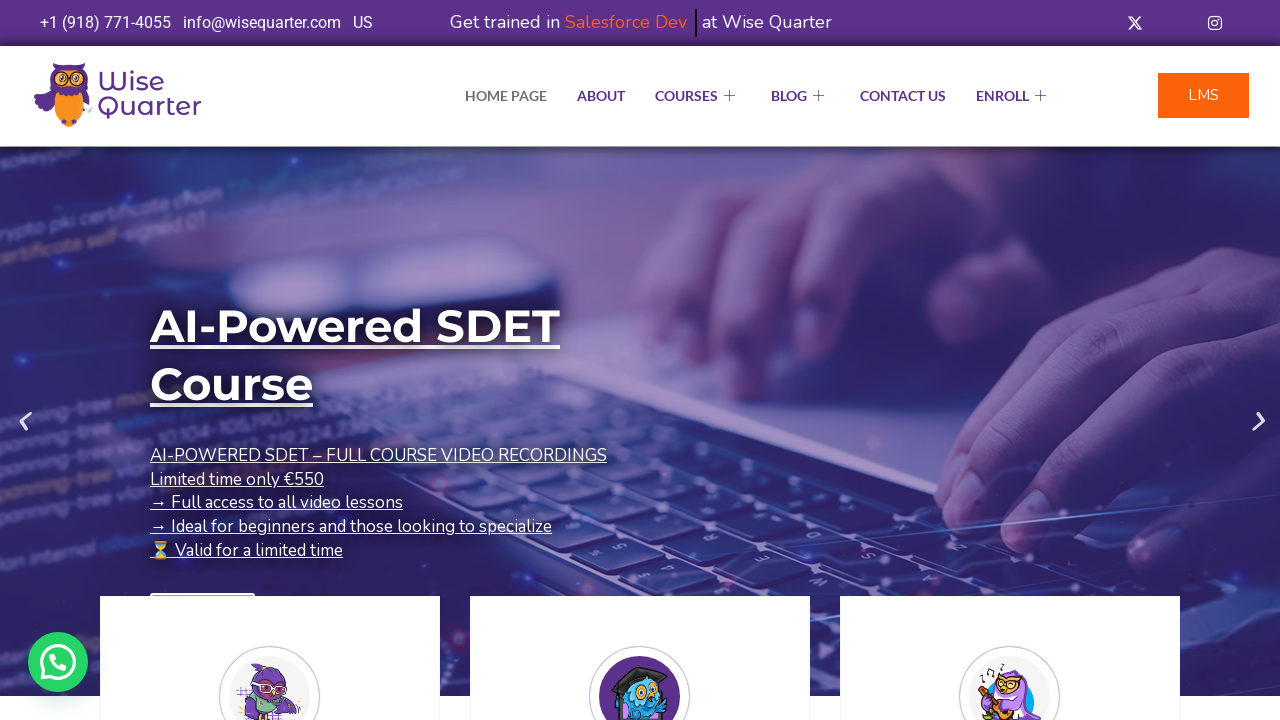

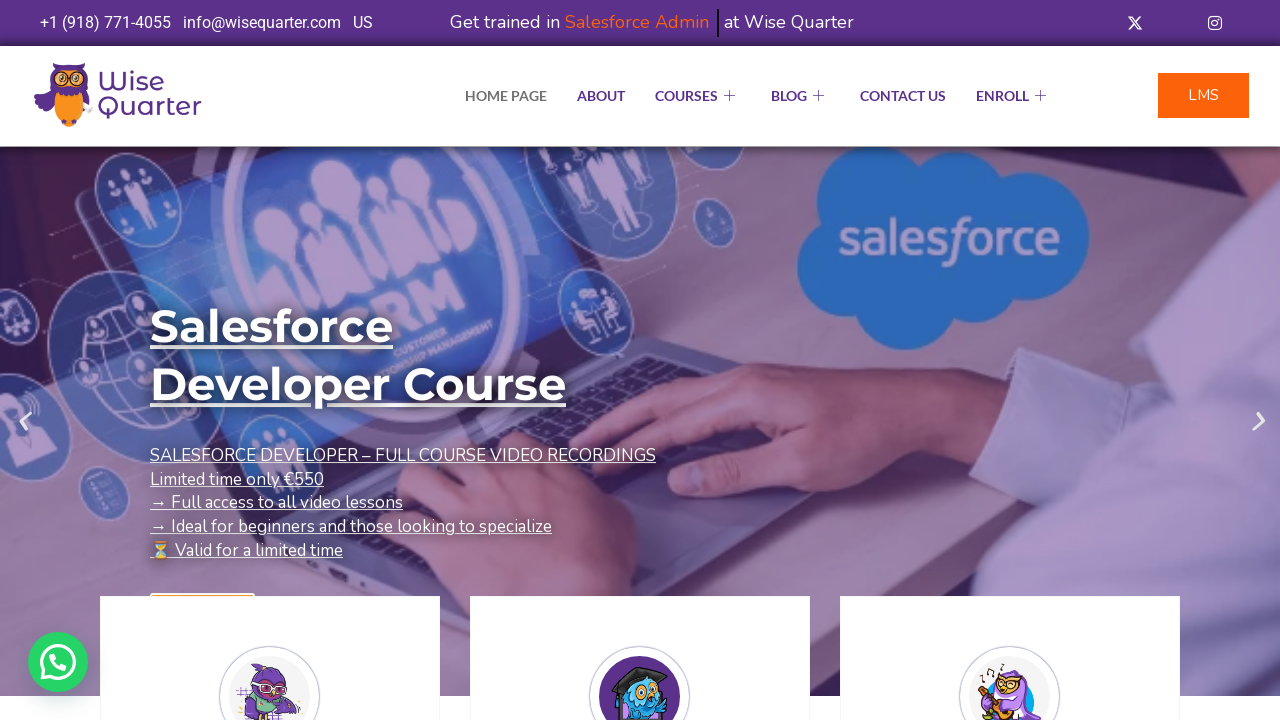